Tests element display with refactored code, filling forms and clicking checkboxes if they are visible

Starting URL: https://automationfc.github.io/basic-form/index.html

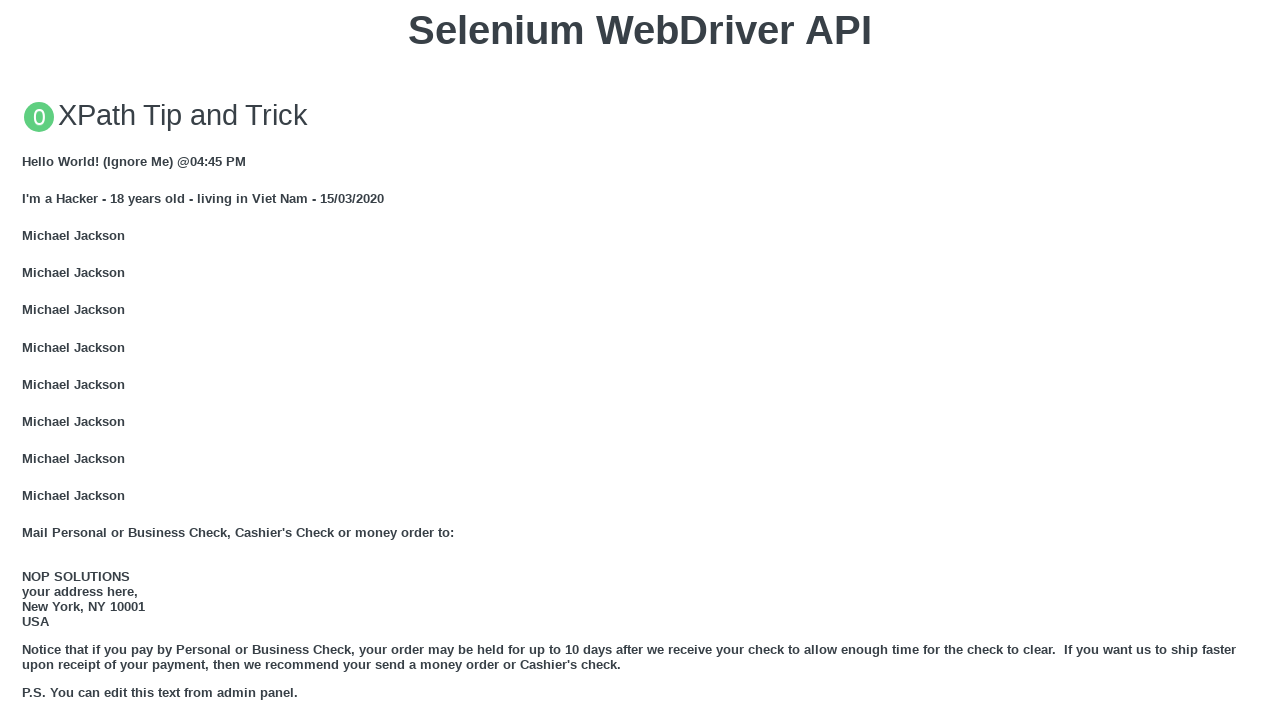

Filled email field with 'Automation Testing' on xpath=//input[@name='user_email']
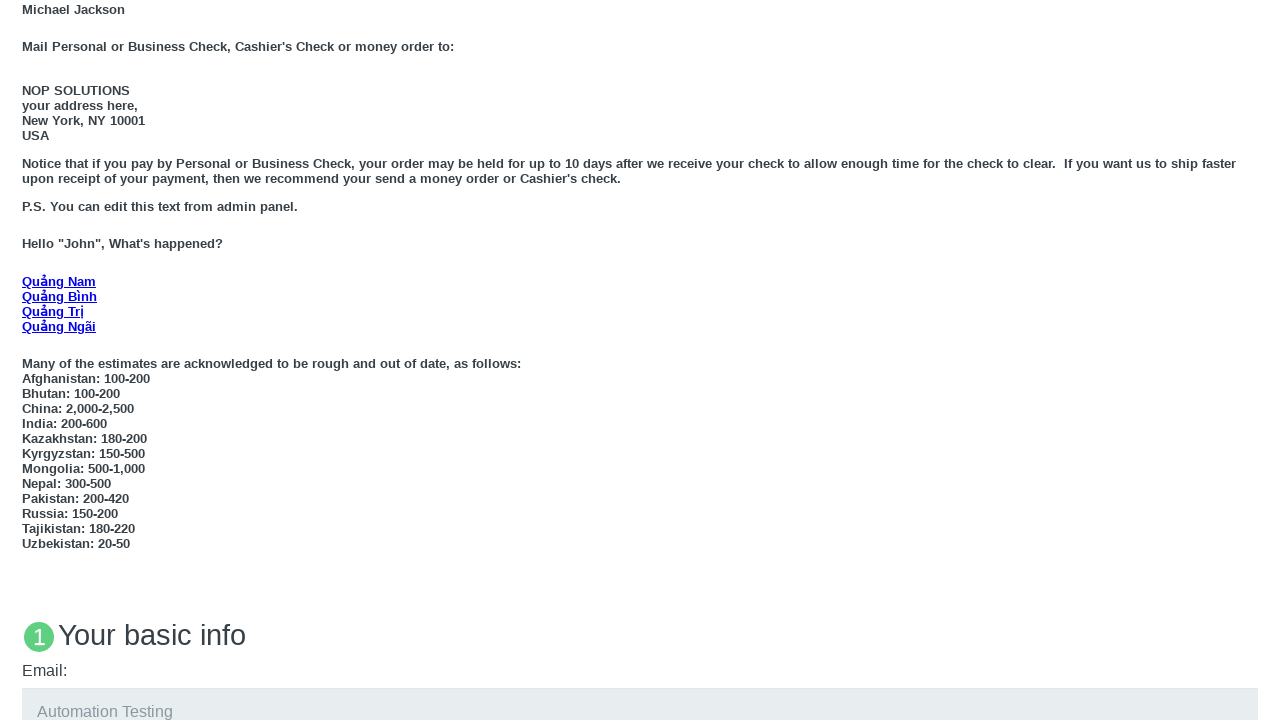

Clicked 'under_18' radio button at (28, 360) on xpath=//input[@id='under_18']
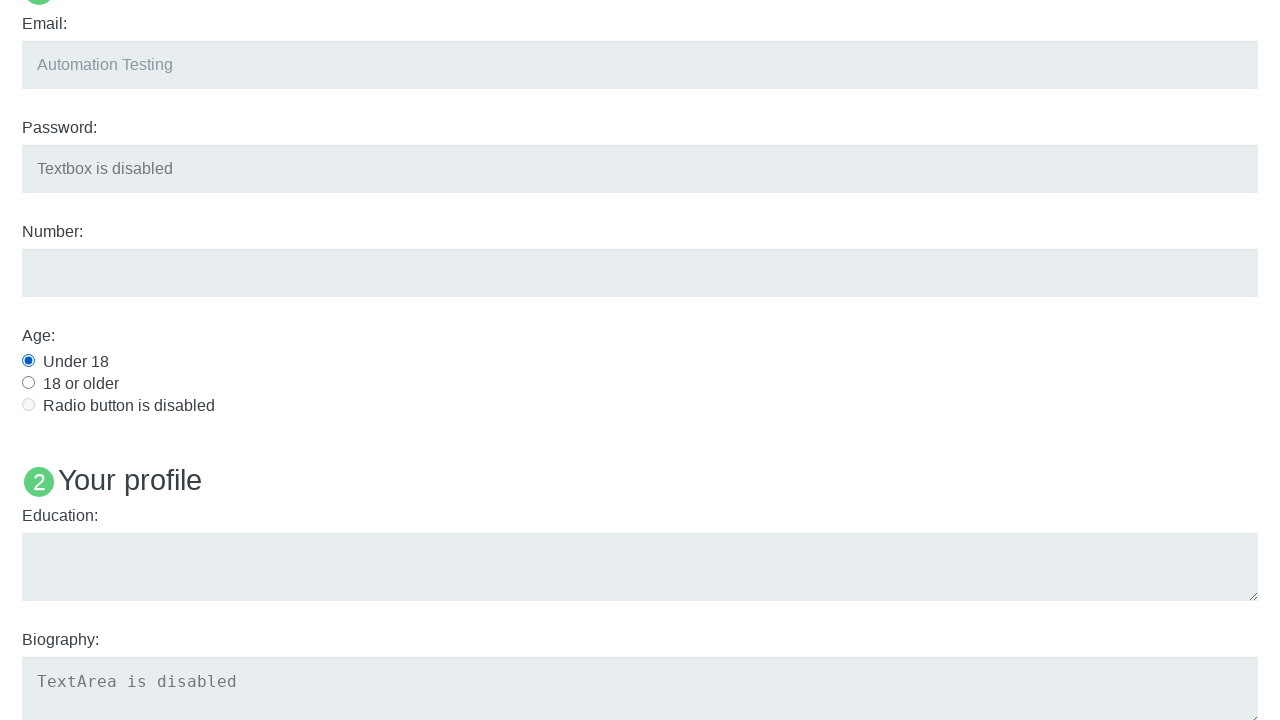

Filled education textarea with 'Automation Testing' on xpath=//textarea[@name='user_edu']
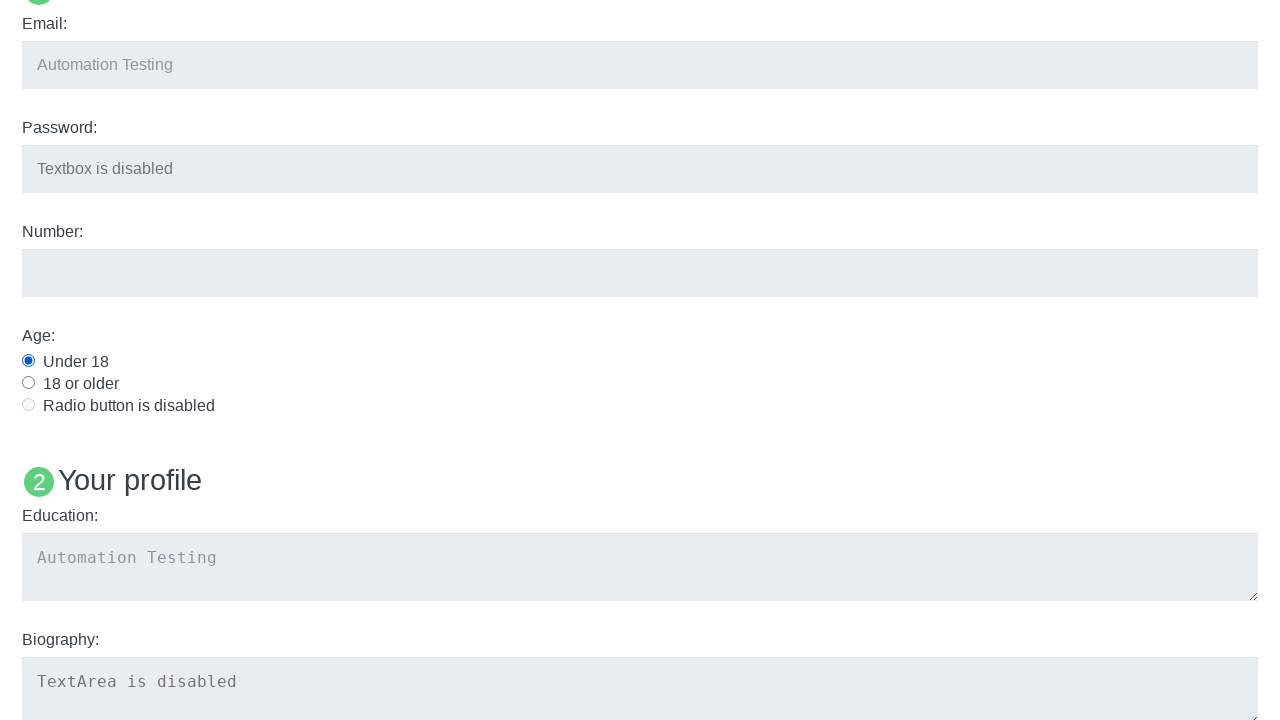

Clicked 'development' checkbox at (28, 361) on xpath=//input[@id='development']
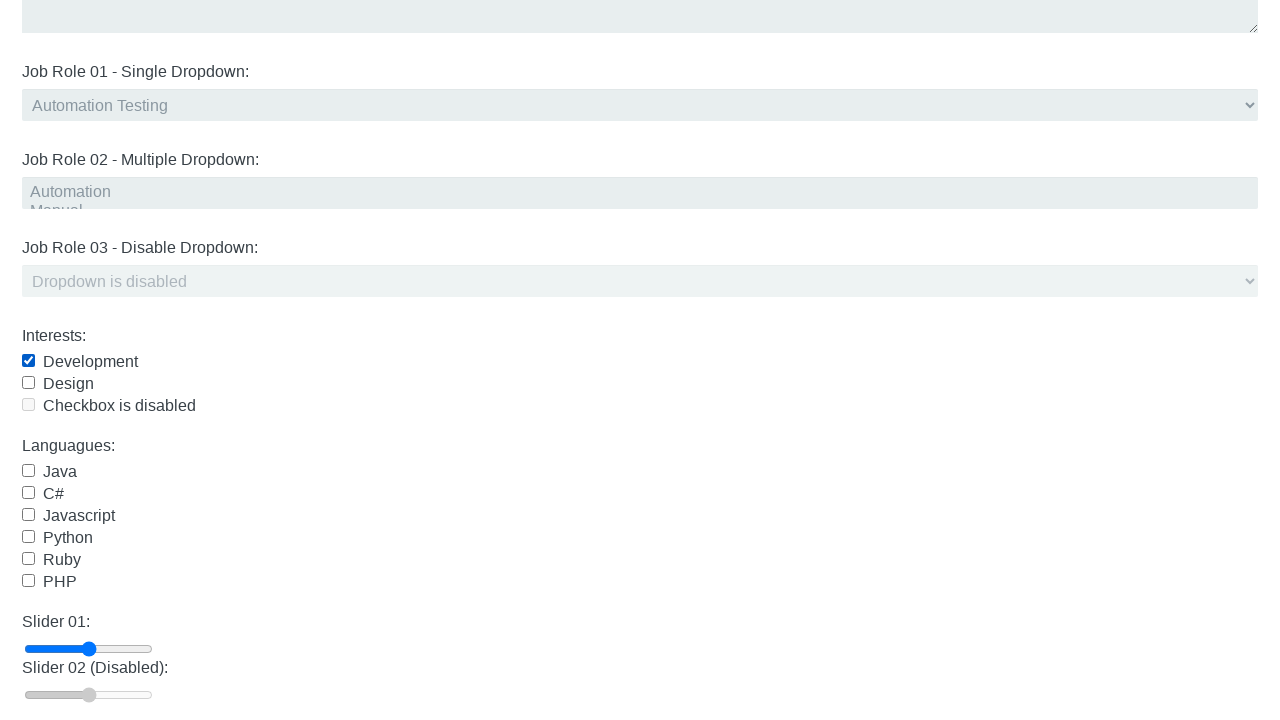

Verified that 'Name: User1' heading is not visible
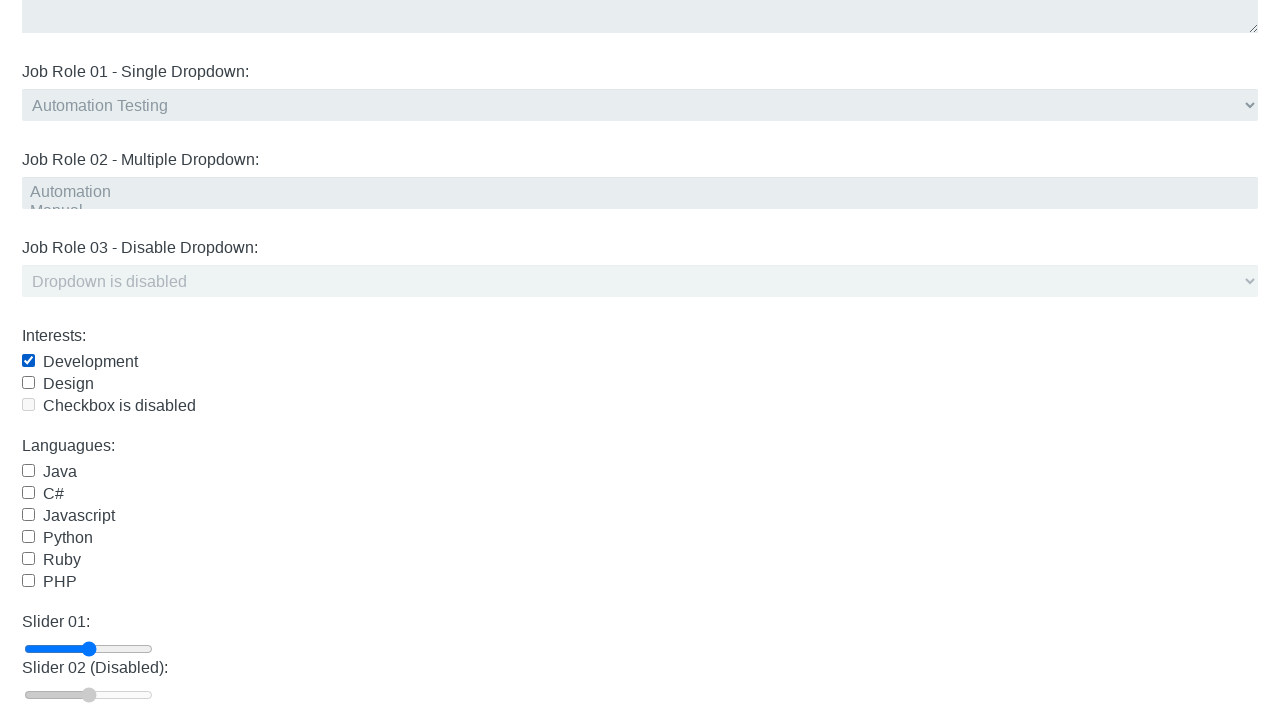

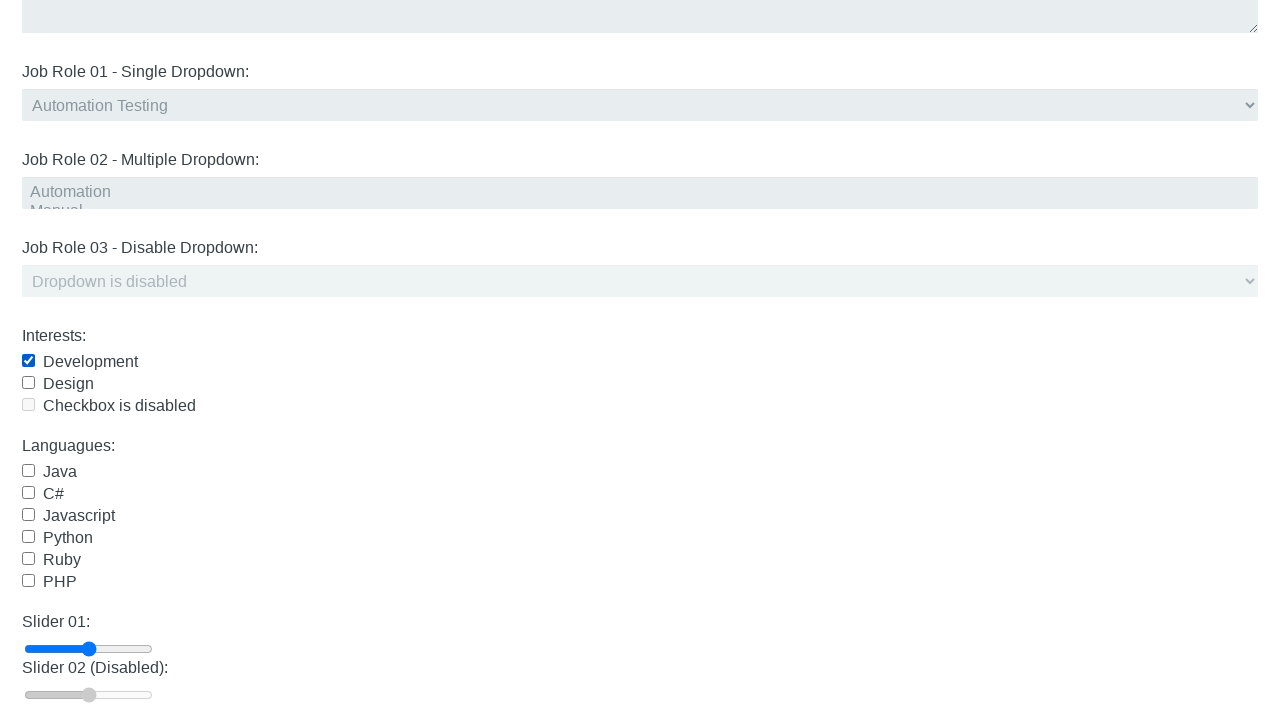